Tests browser alert handling by clicking a button that triggers an alert, accepting it, then reading a value from the page, calculating a mathematical result, and submitting the answer in a form.

Starting URL: http://suninjuly.github.io/alert_accept.html

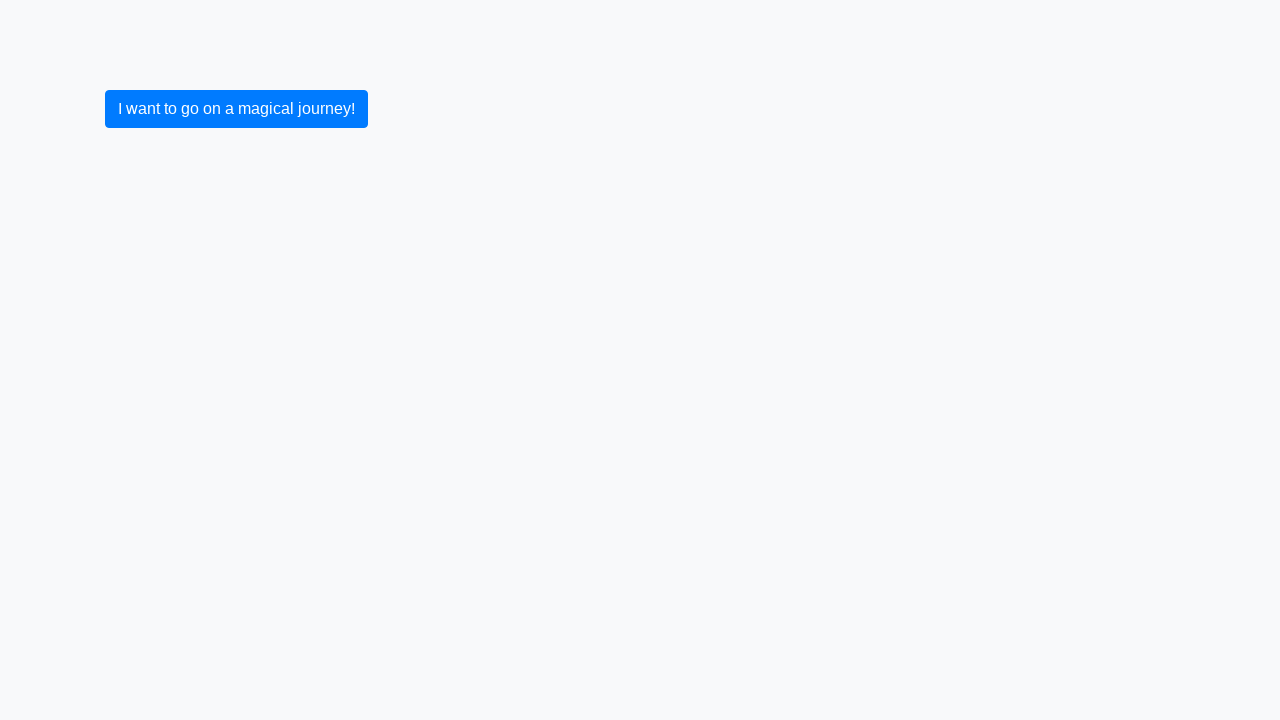

Set up dialog handler to accept alerts
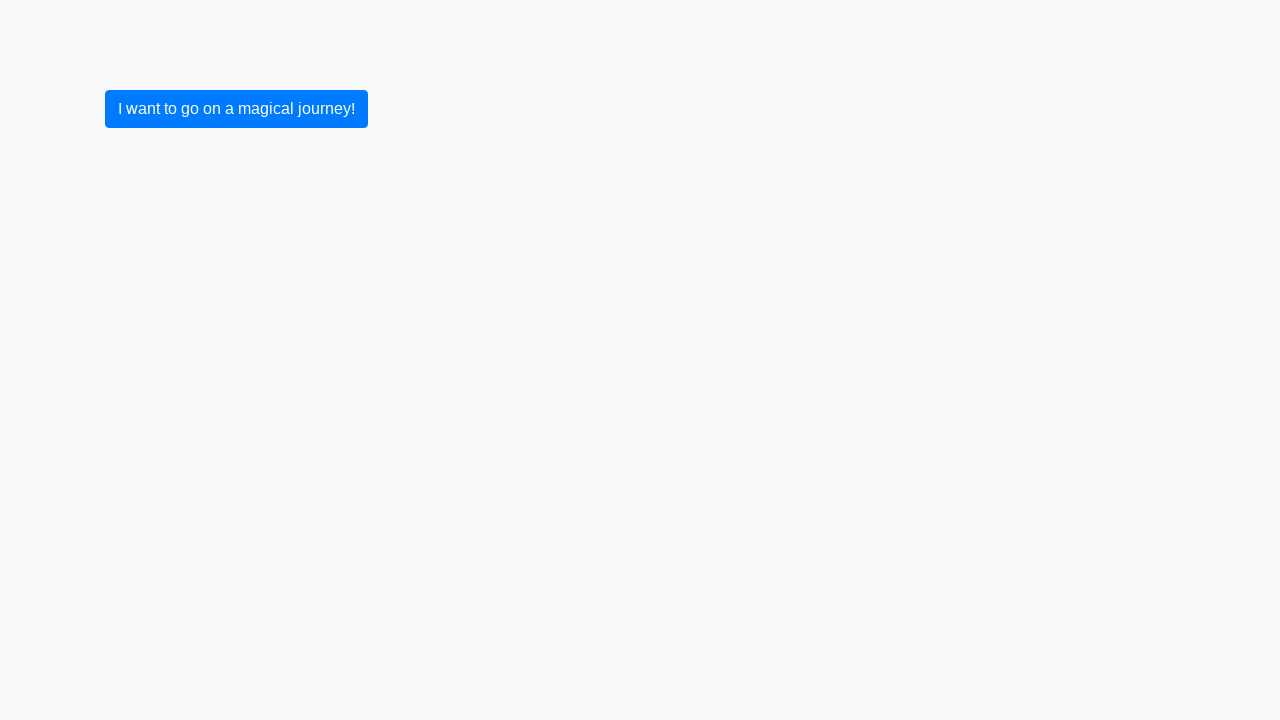

Clicked button to trigger alert at (236, 109) on button
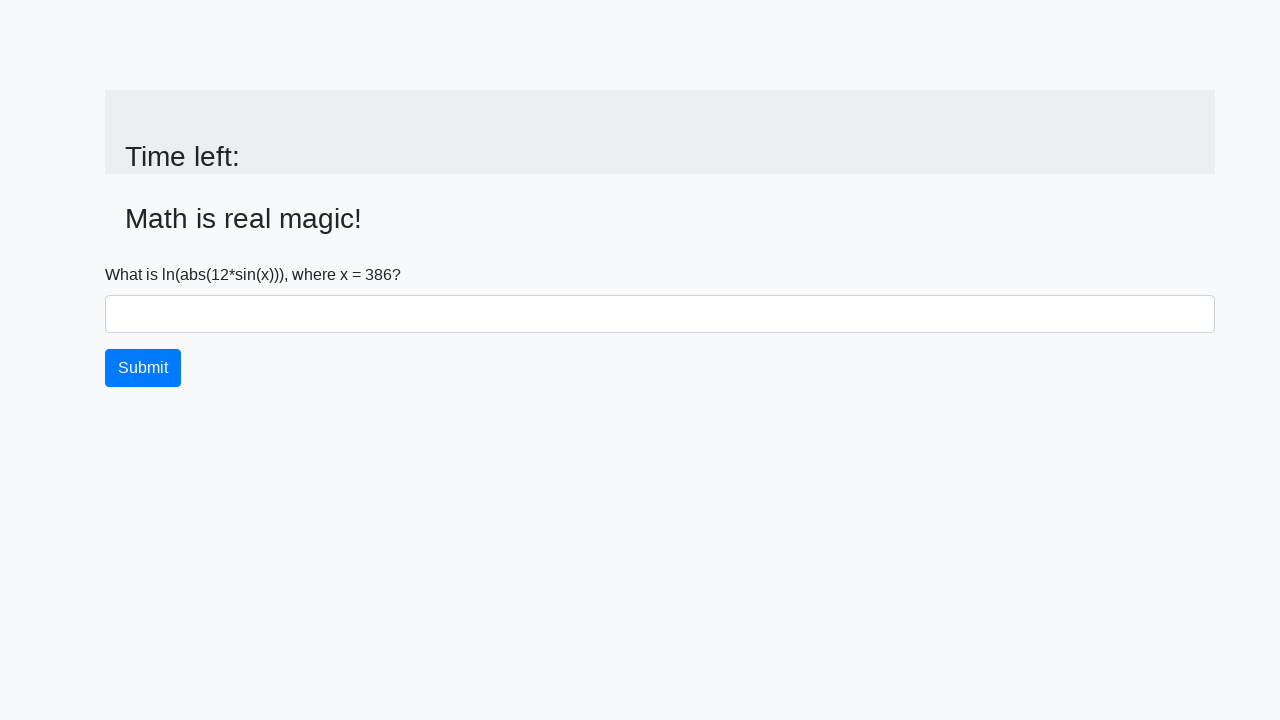

Alert was accepted and input value element loaded
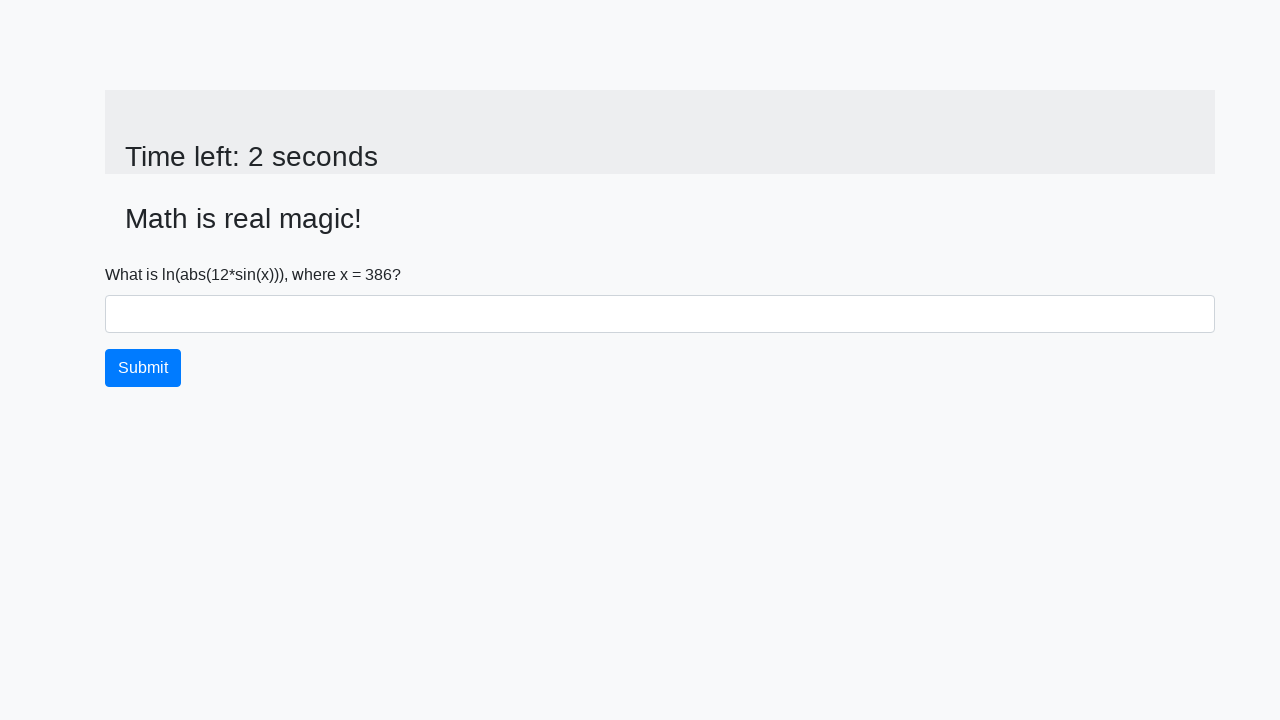

Retrieved input value: 386
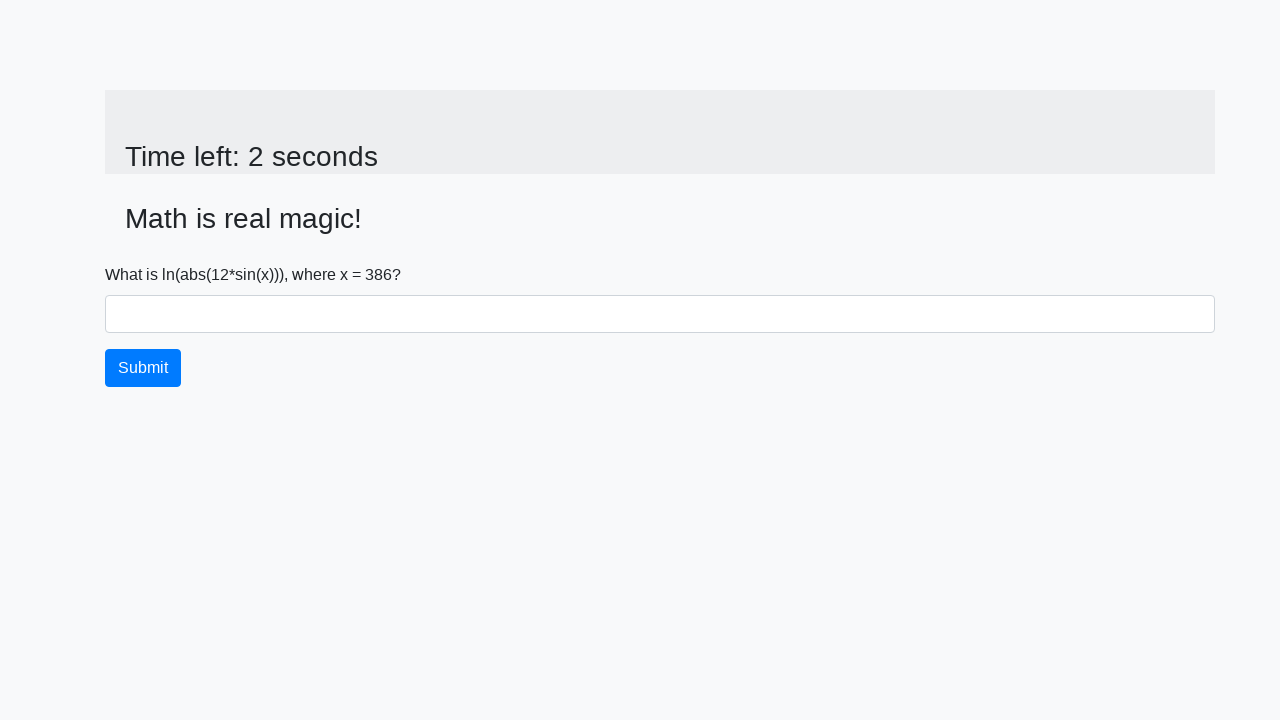

Calculated mathematical result: 1.5785911762351026
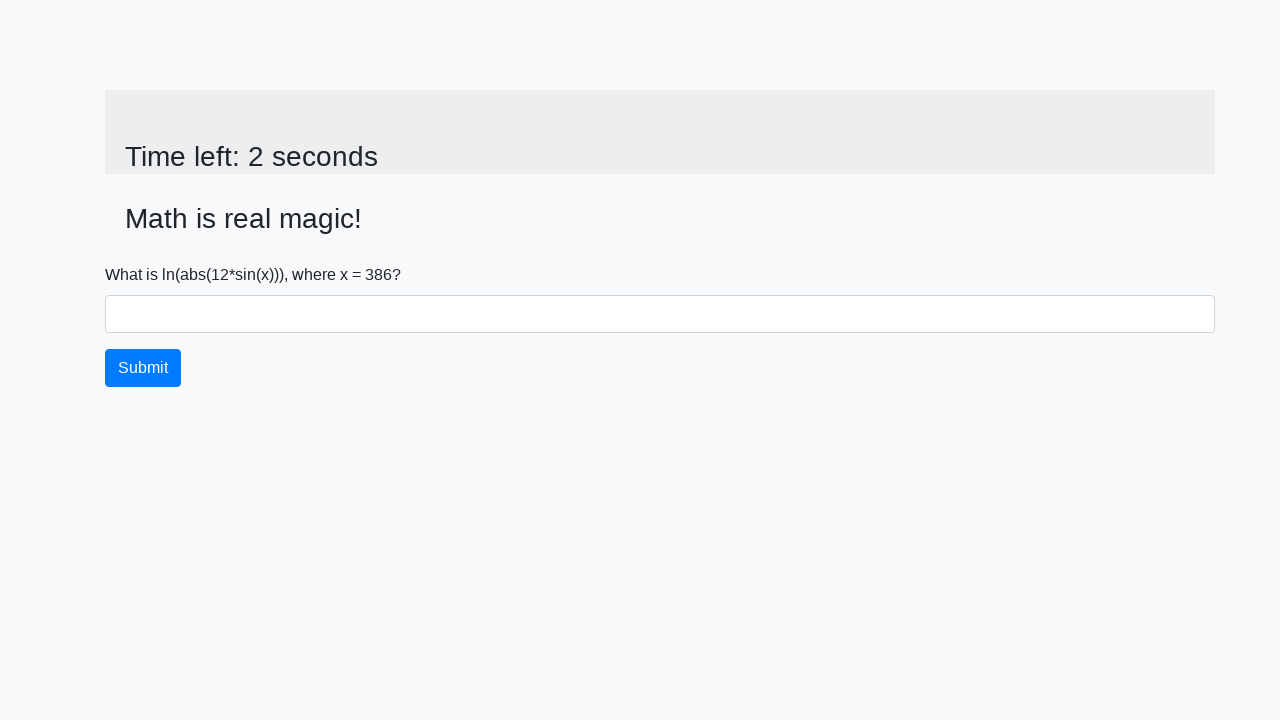

Filled answer field with calculated value: 1.5785911762351026 on #answer
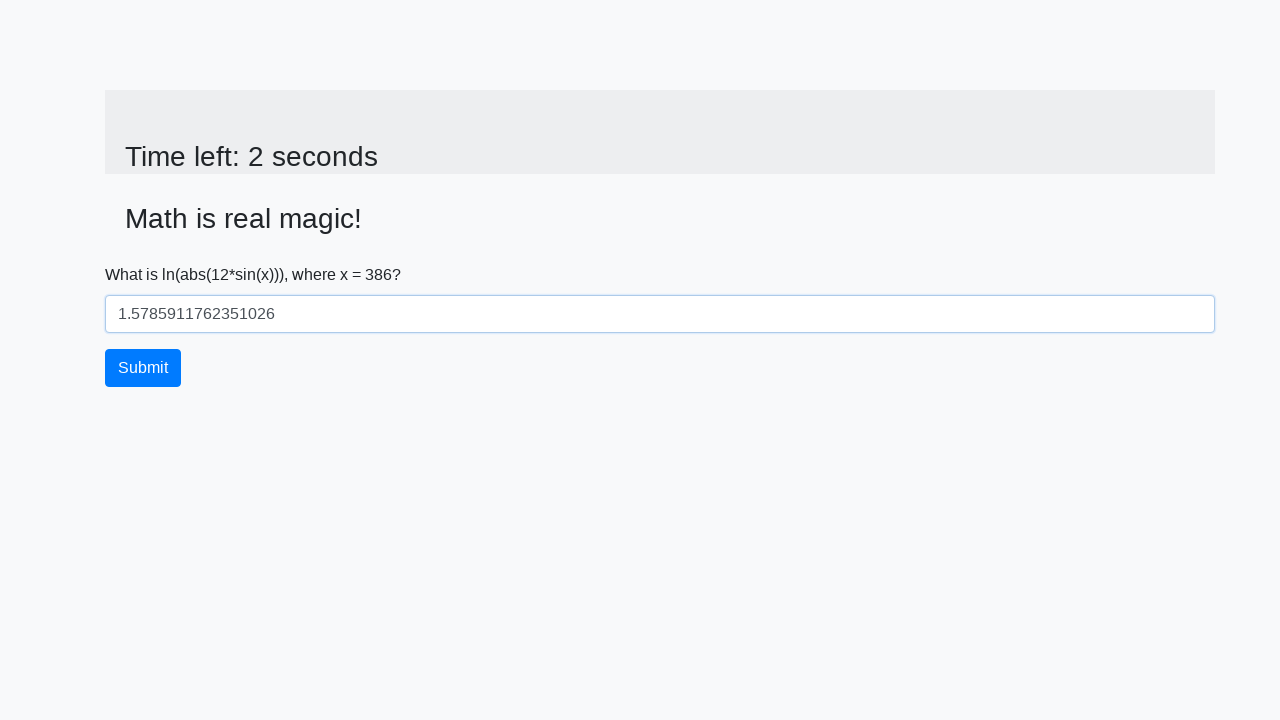

Clicked submit button at (143, 368) on button.btn
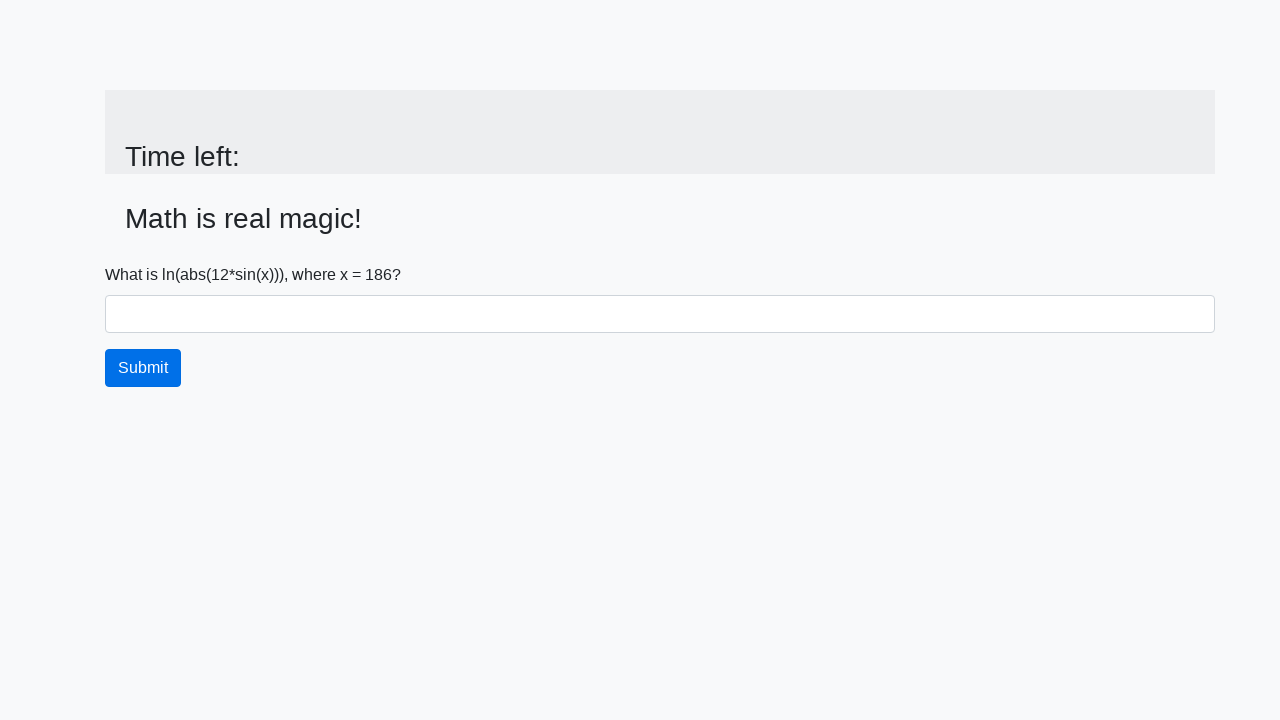

Waited for submission to complete
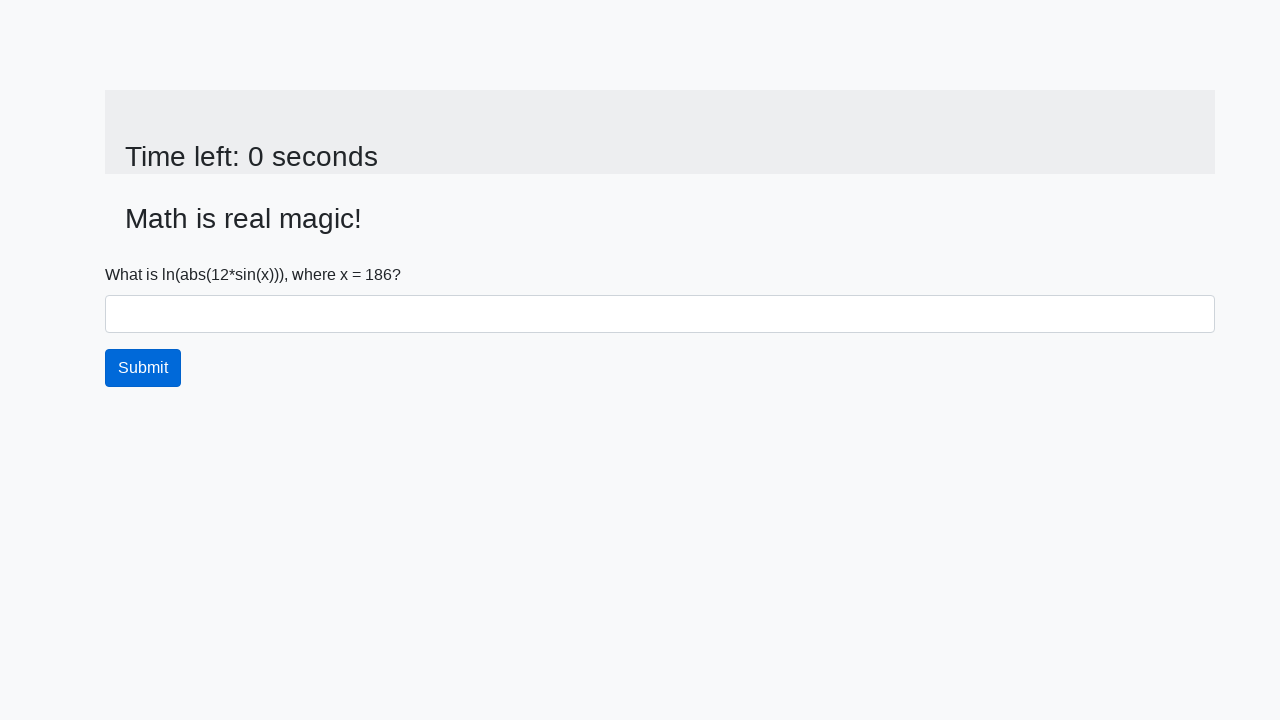

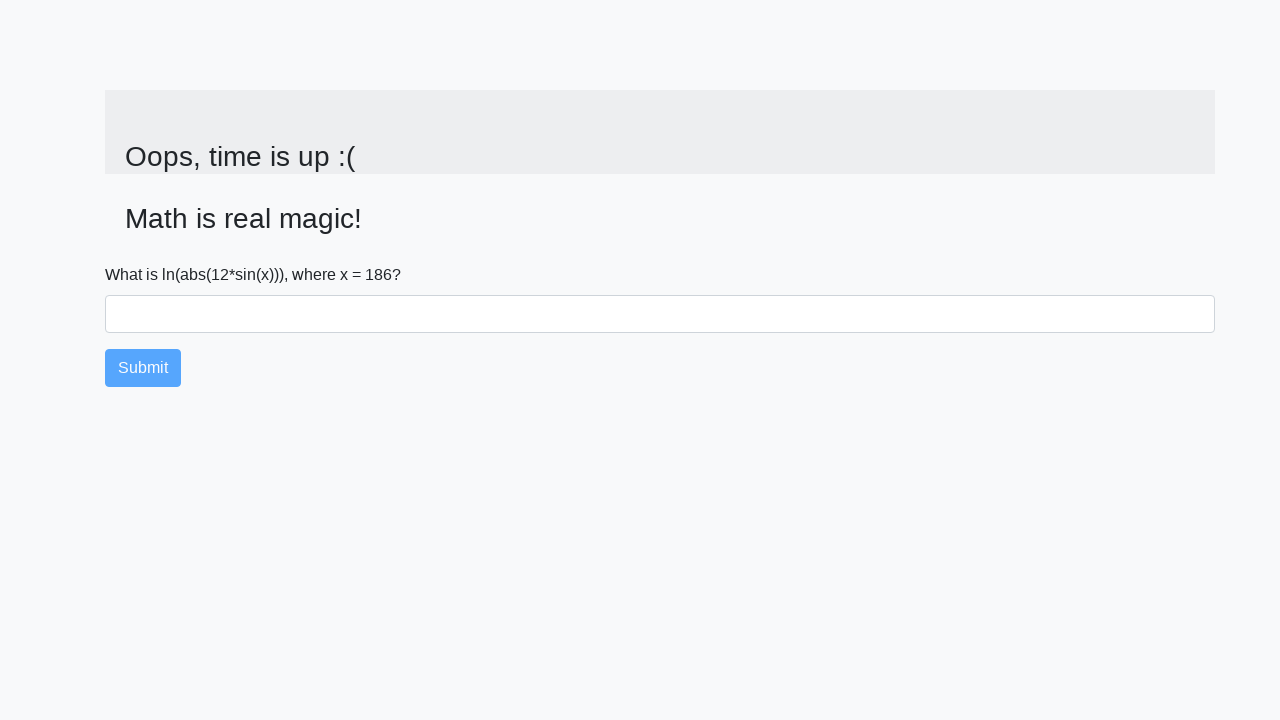